Tests the key press functionality on the-internet.herokuapp.com by pressing the CONTROL key and verifying the result displays "CONTROL"

Starting URL: https://the-internet.herokuapp.com/key_presses

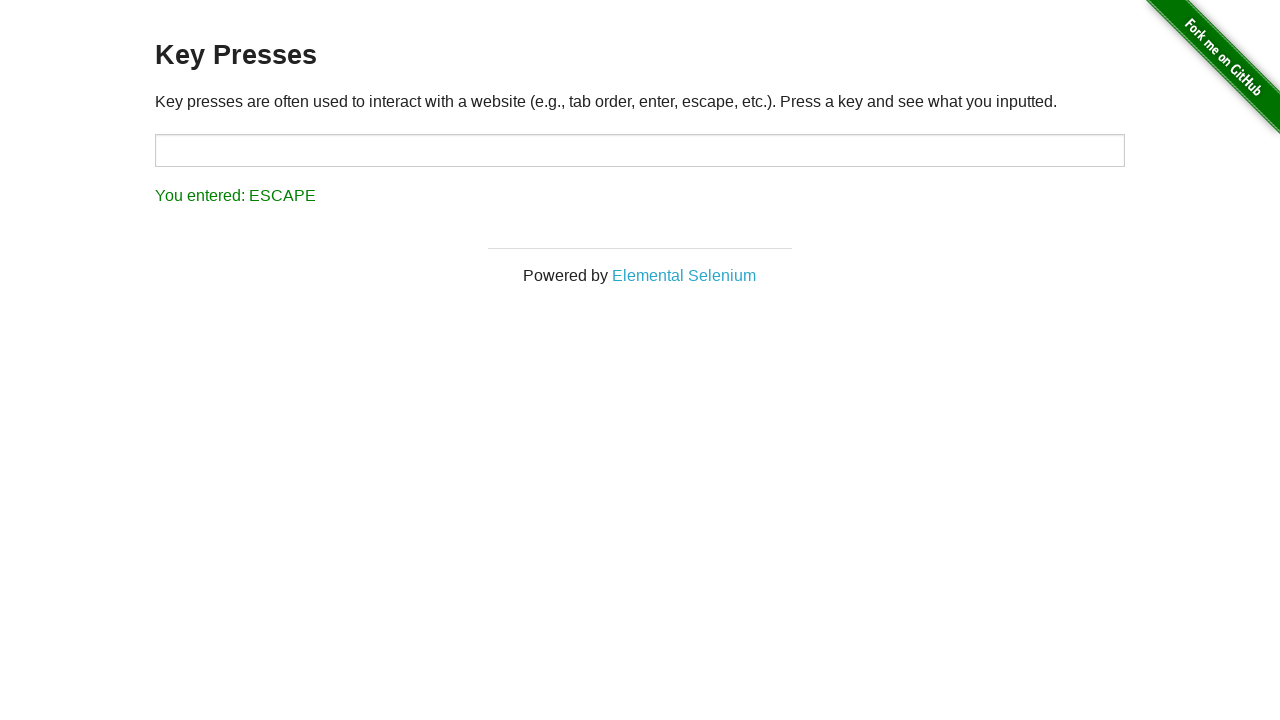

Pressed the CONTROL key on the target input field on #target
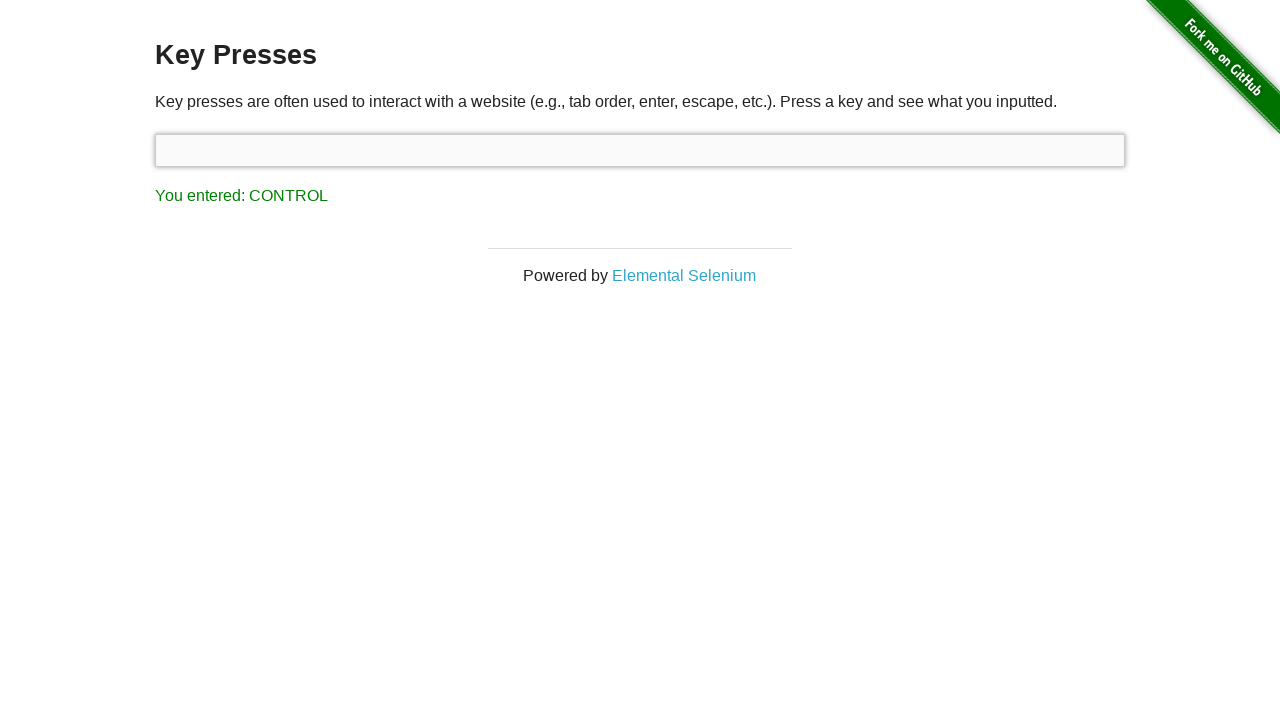

Waited for the result element to appear
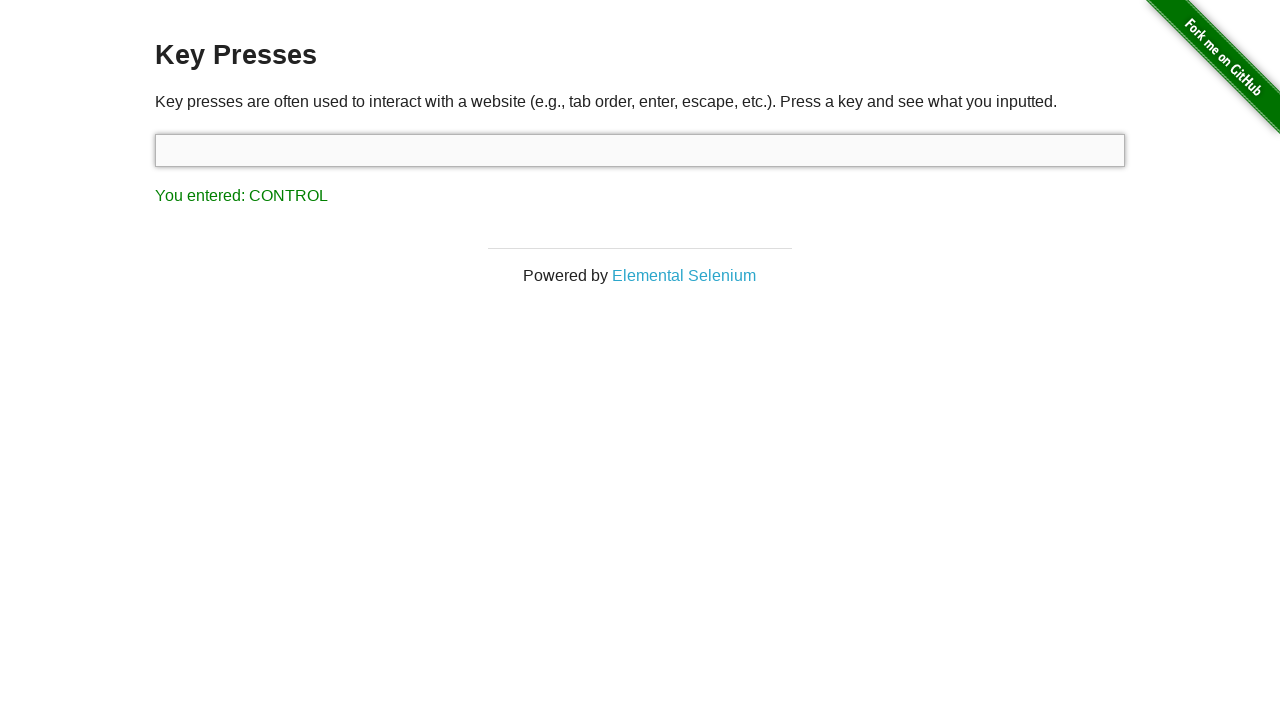

Retrieved the text content from the result element
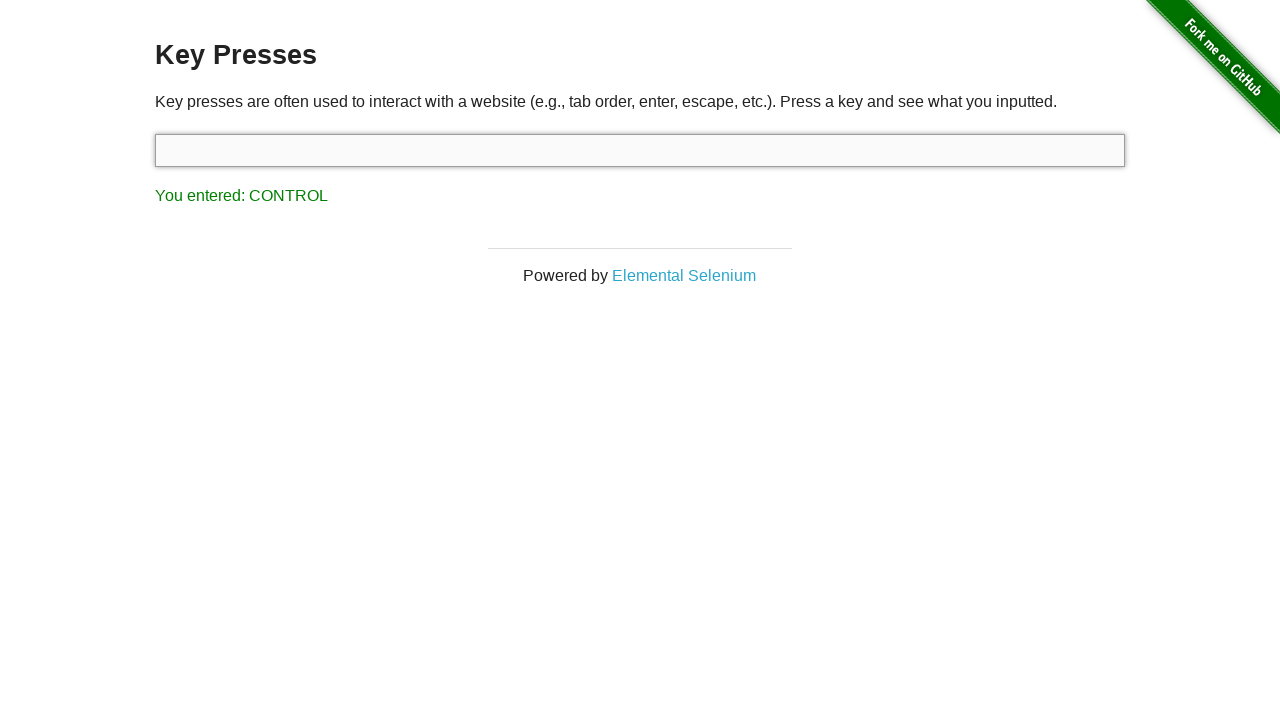

Verified that 'CONTROL' is displayed in the result text
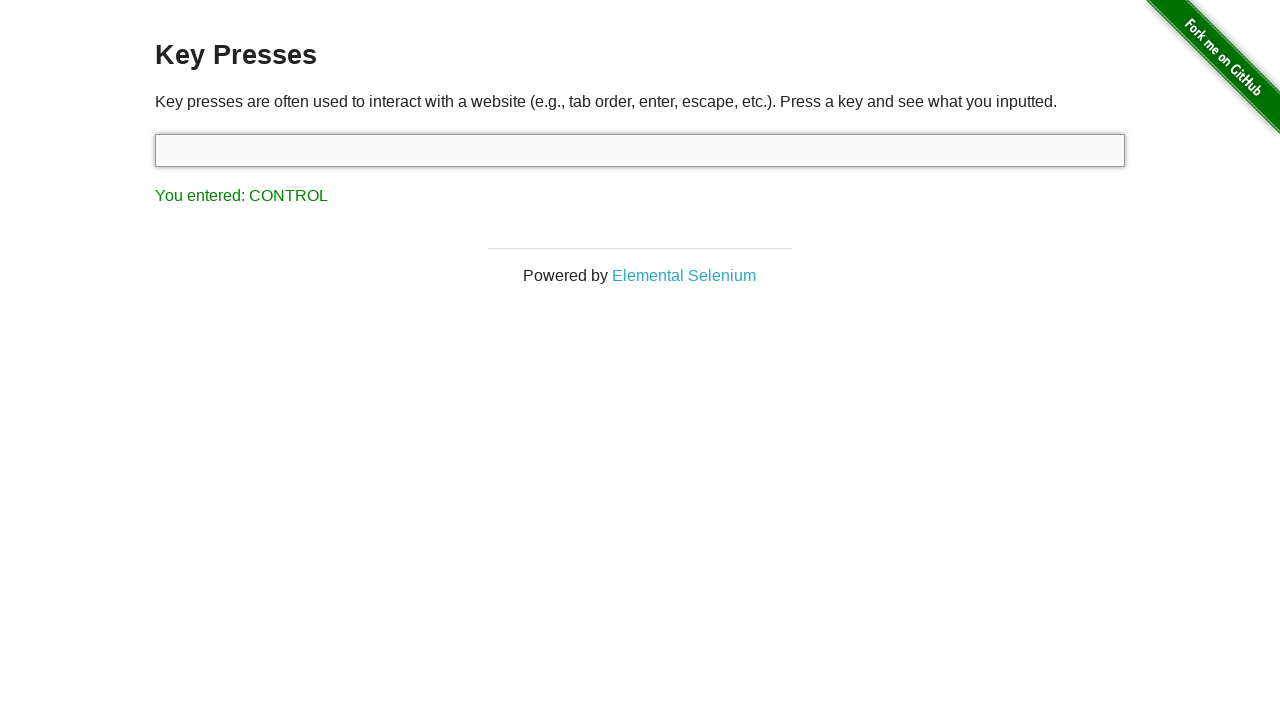

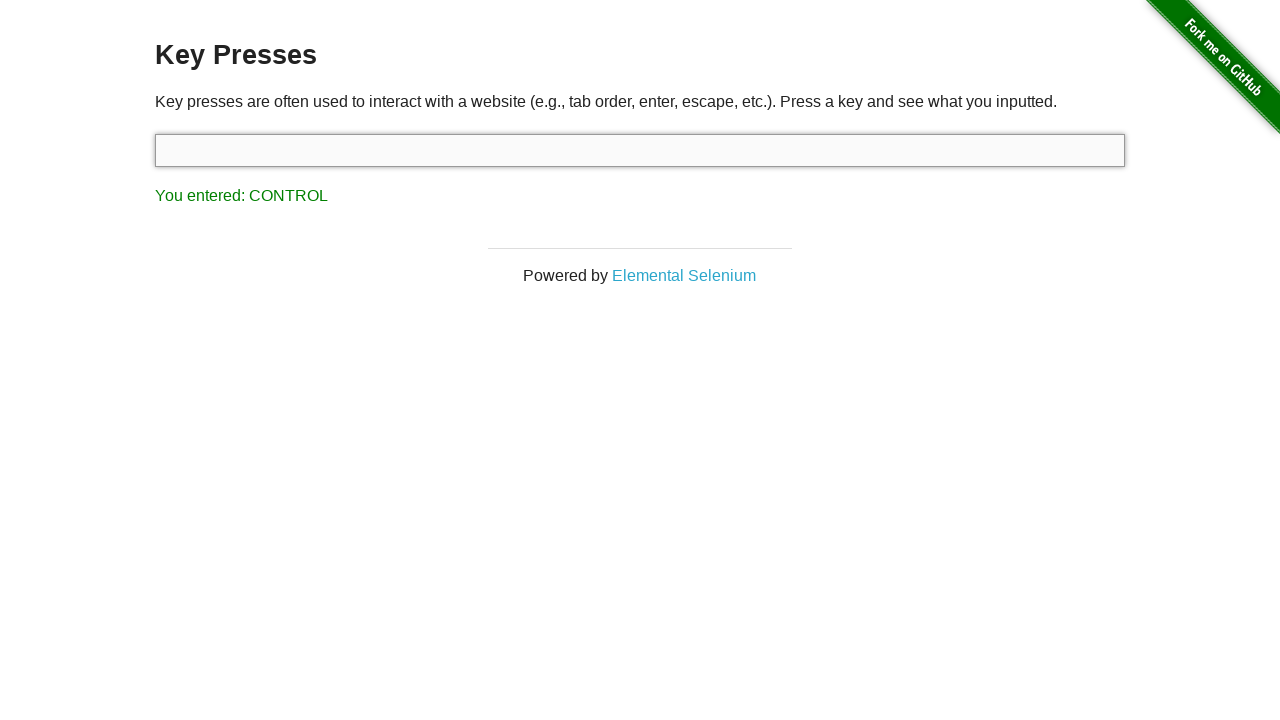